Tests DuckDuckGo search functionality by entering "selenide" query and verifying results contain selenide.org

Starting URL: https://duckduckgo.com/

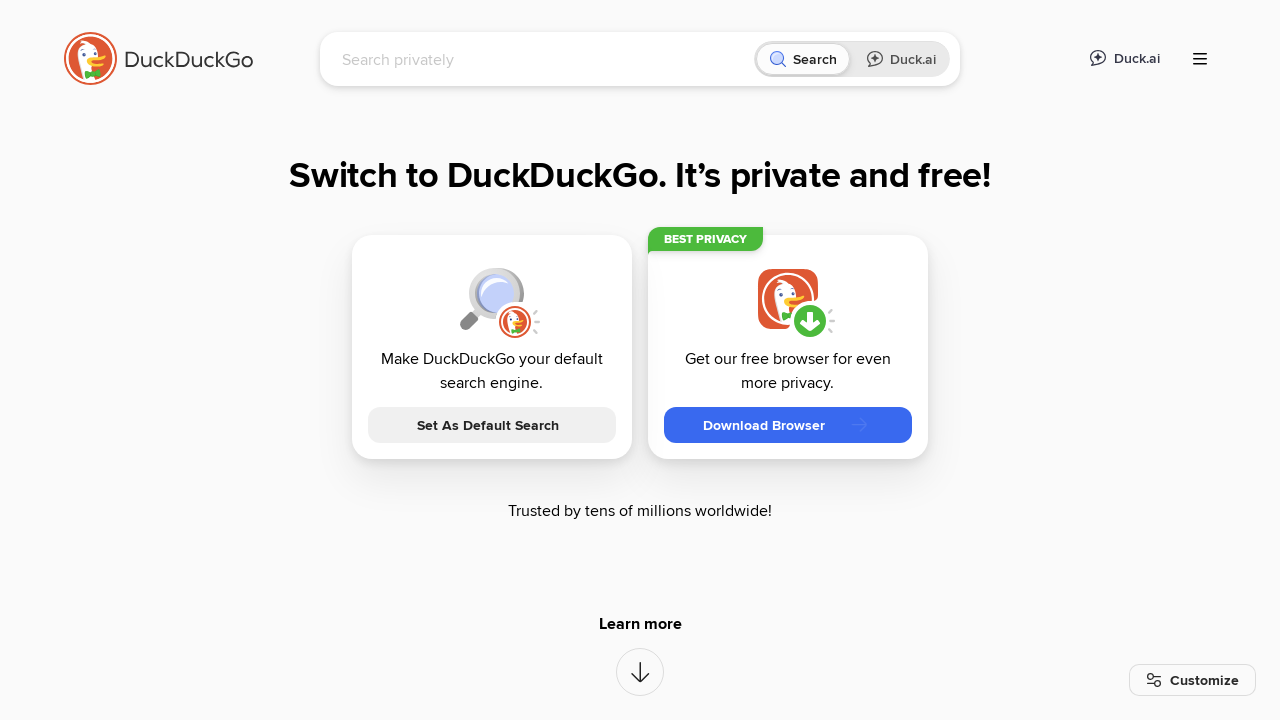

Filled search box with 'selenide' query on [name='q']
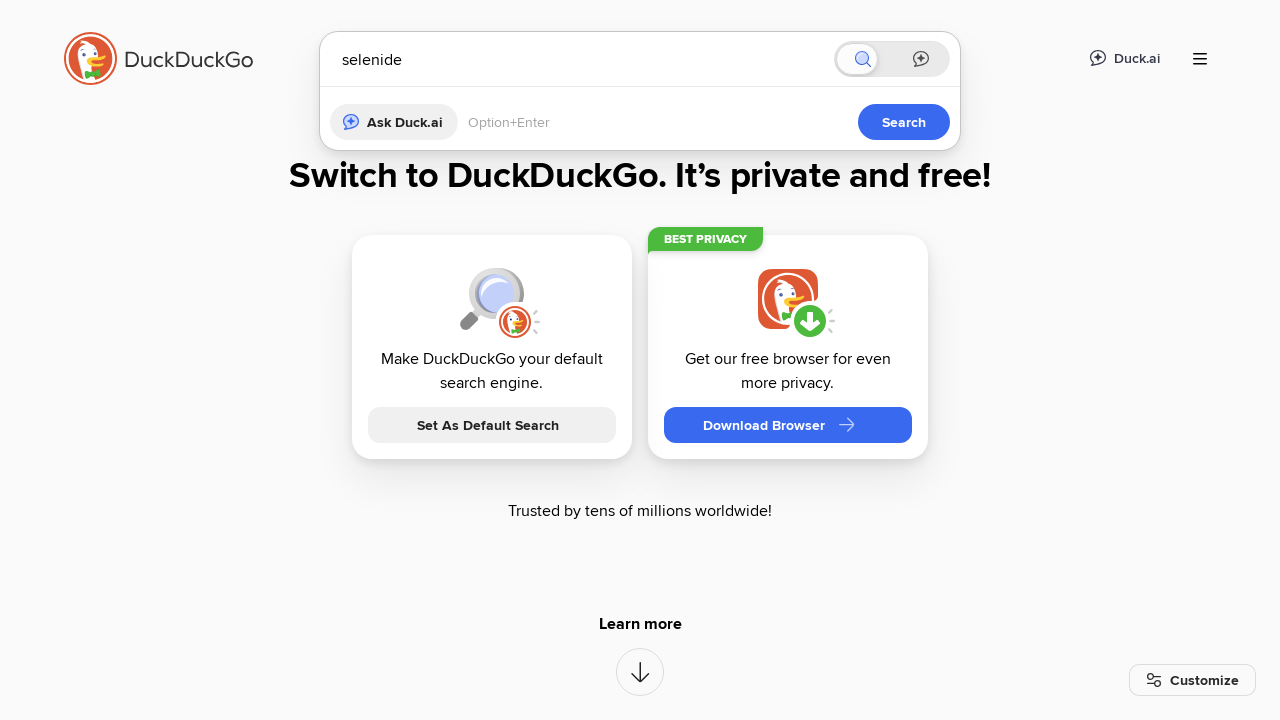

Pressed Enter to submit search query on [name='q']
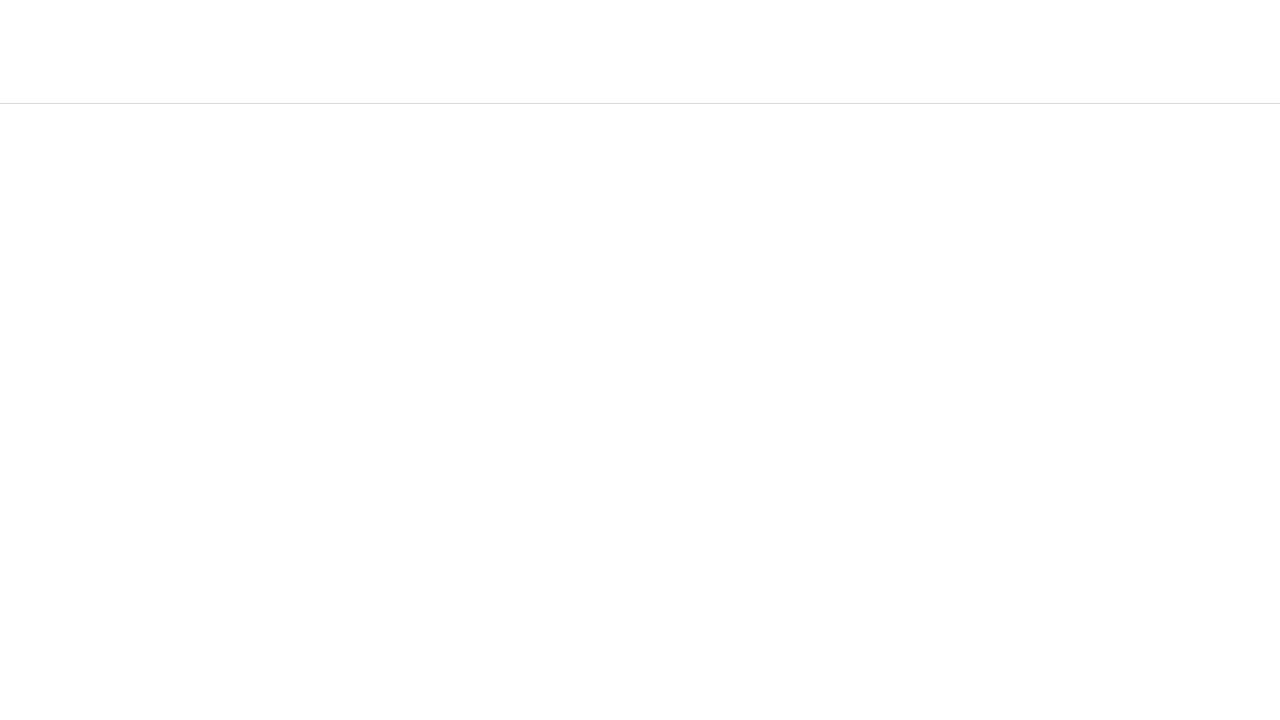

Search results loaded successfully
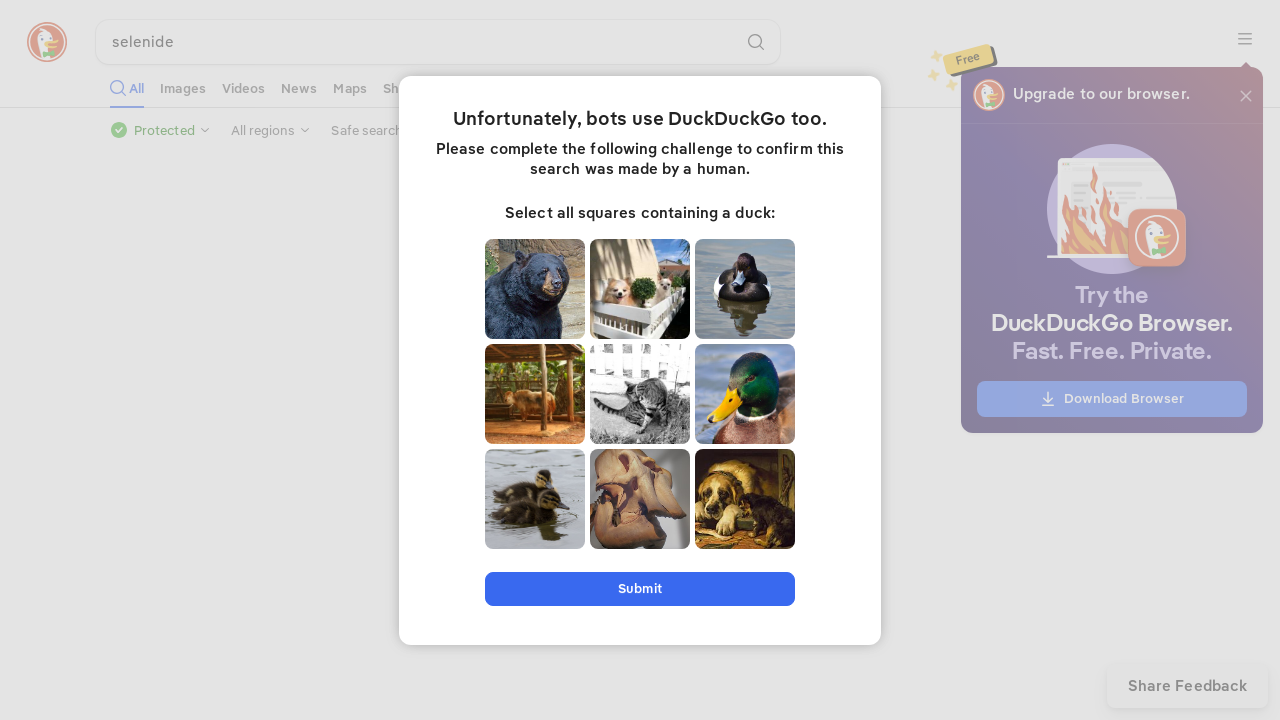

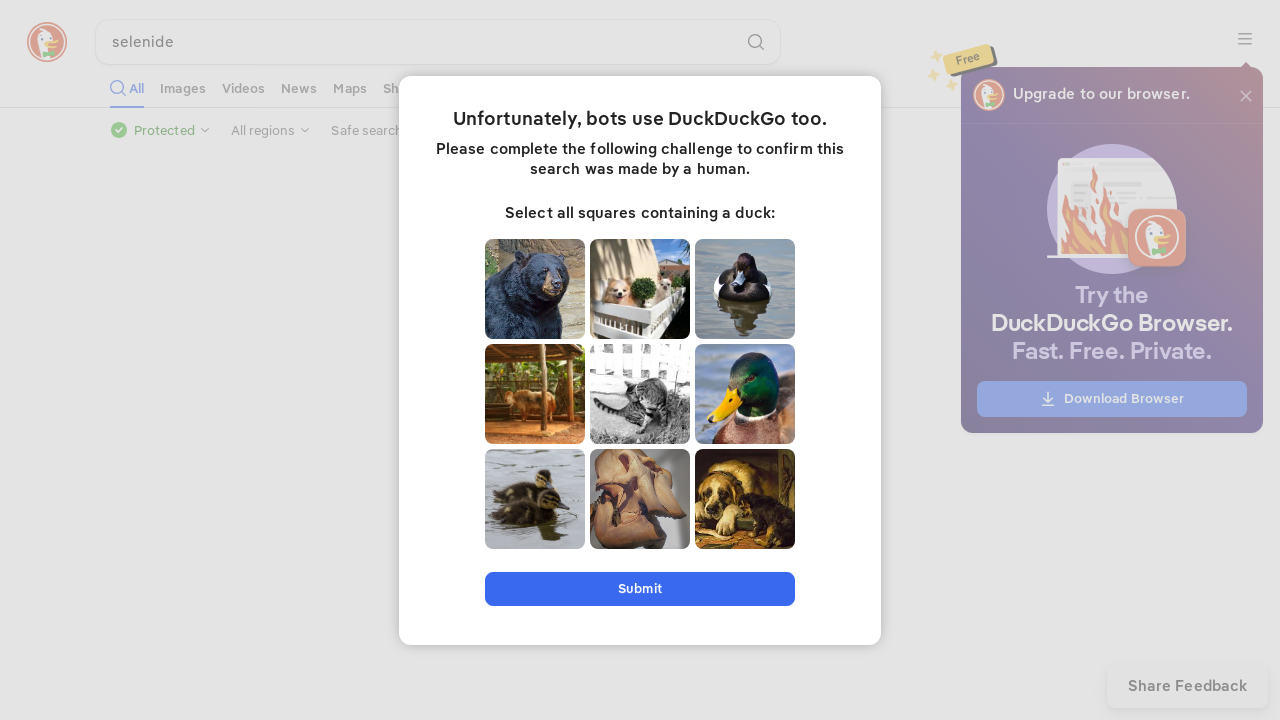